Navigates to the DemoQA select menu page and scrolls down to view the page content

Starting URL: https://demoqa.com/select-menu

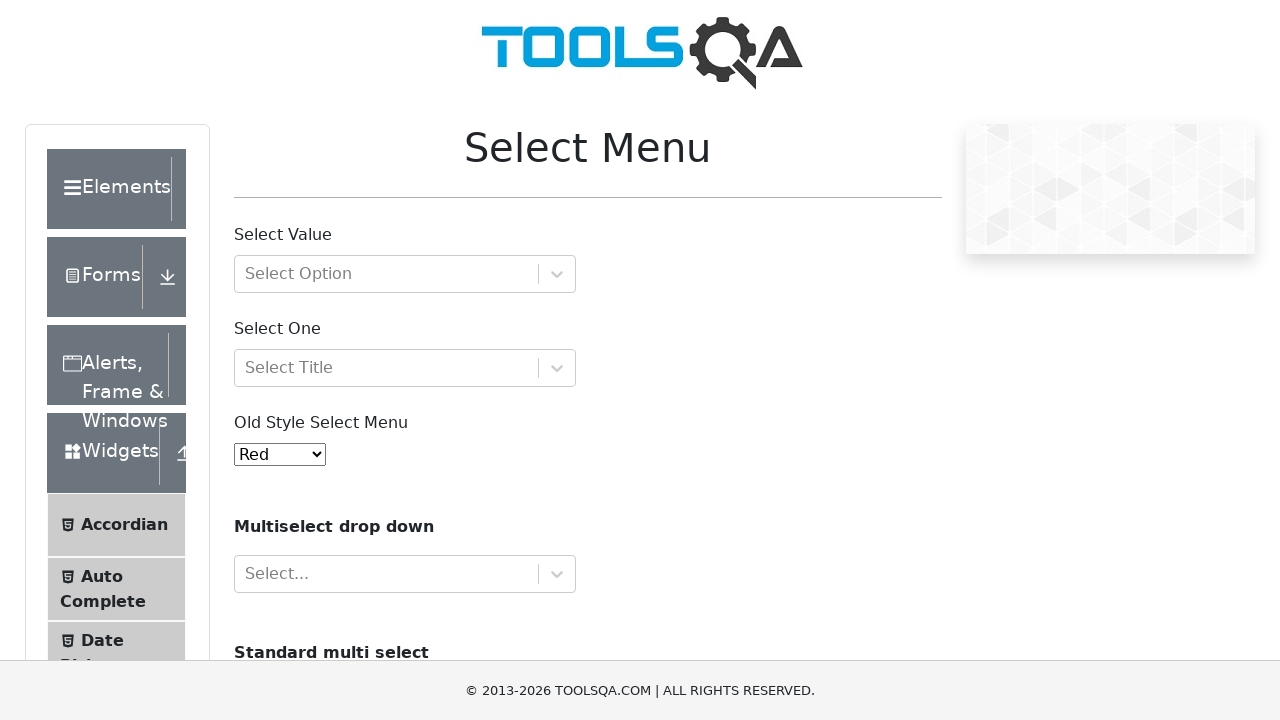

Set default timeout to 5000ms
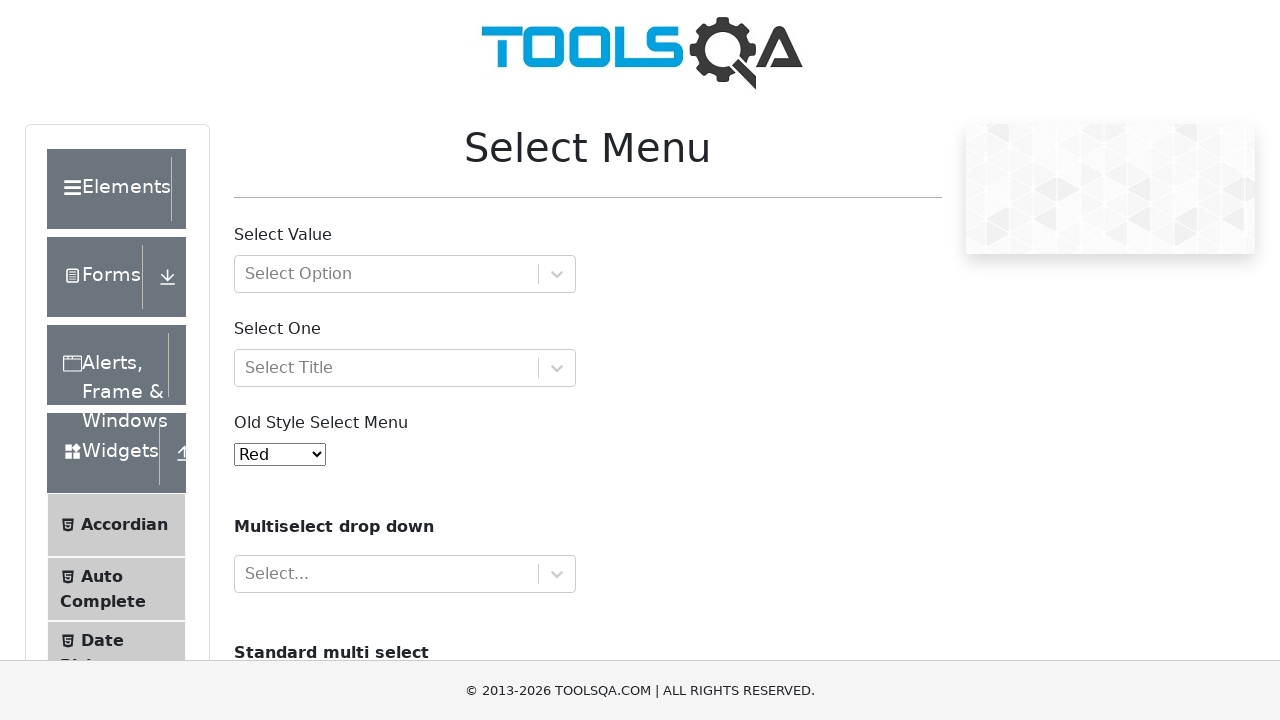

Navigated to DemoQA select menu page
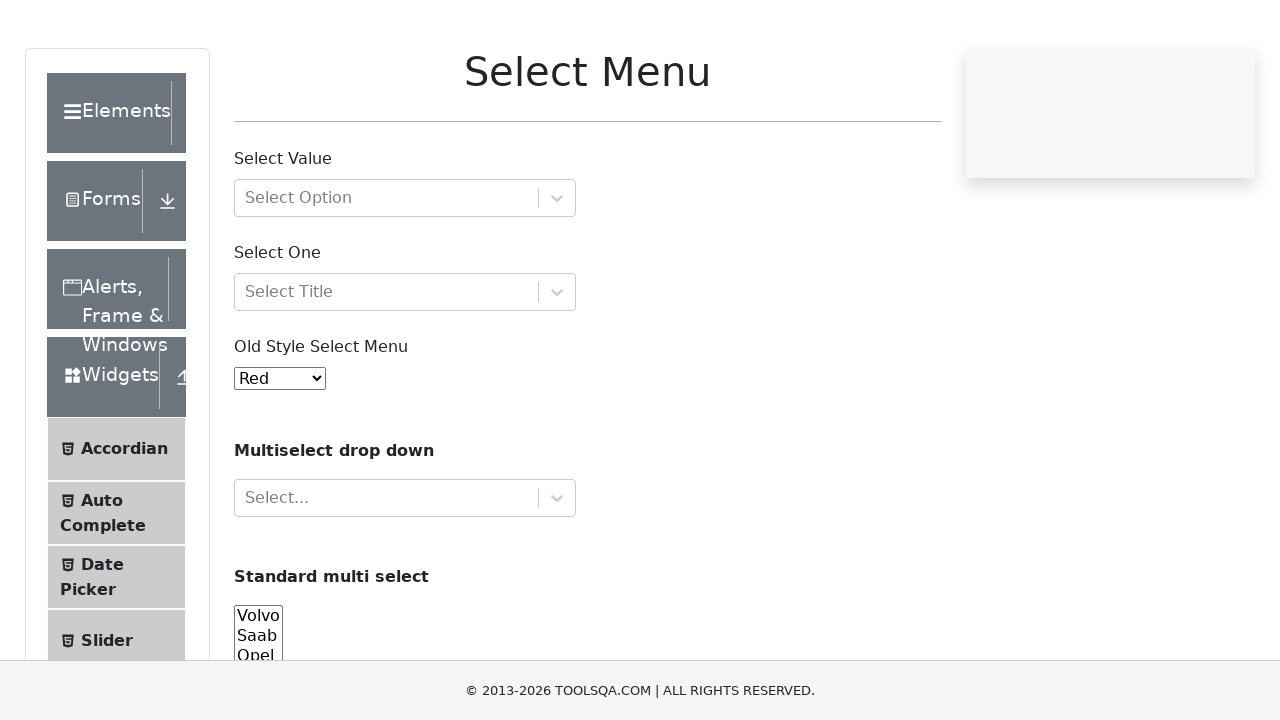

Scrolled down 600 pixels on the page
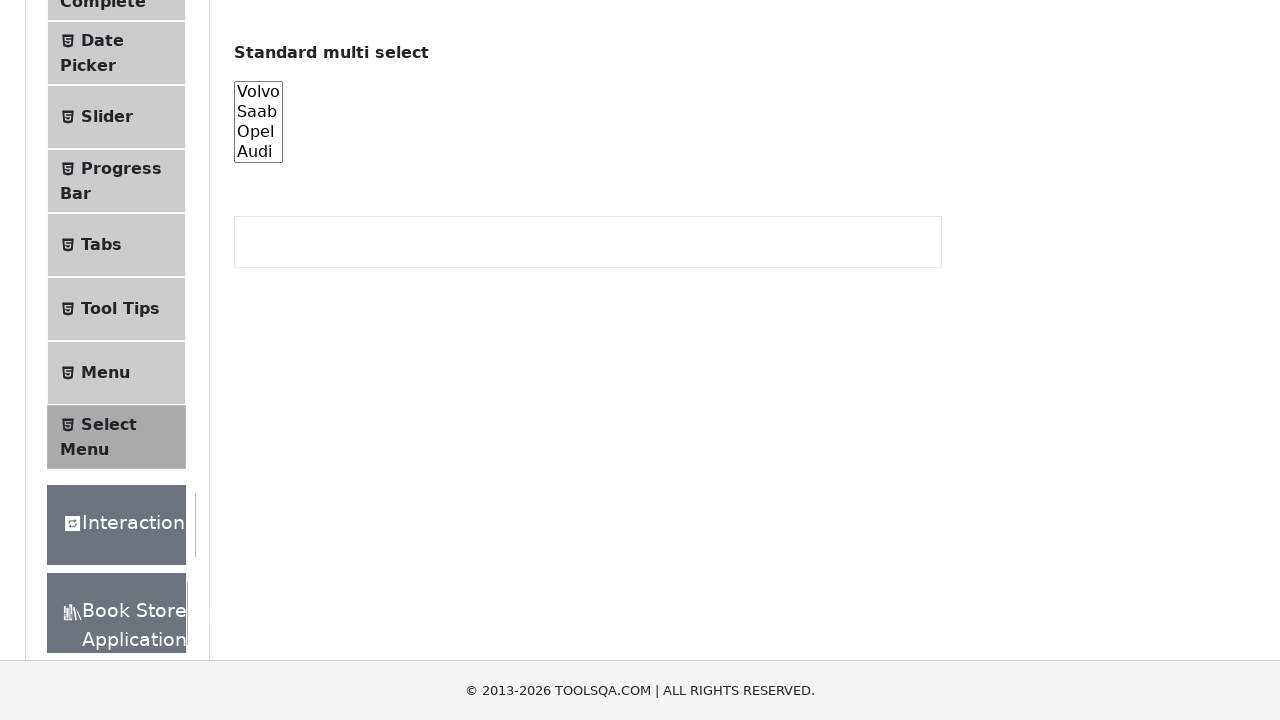

Waited 2000ms for content to be visible
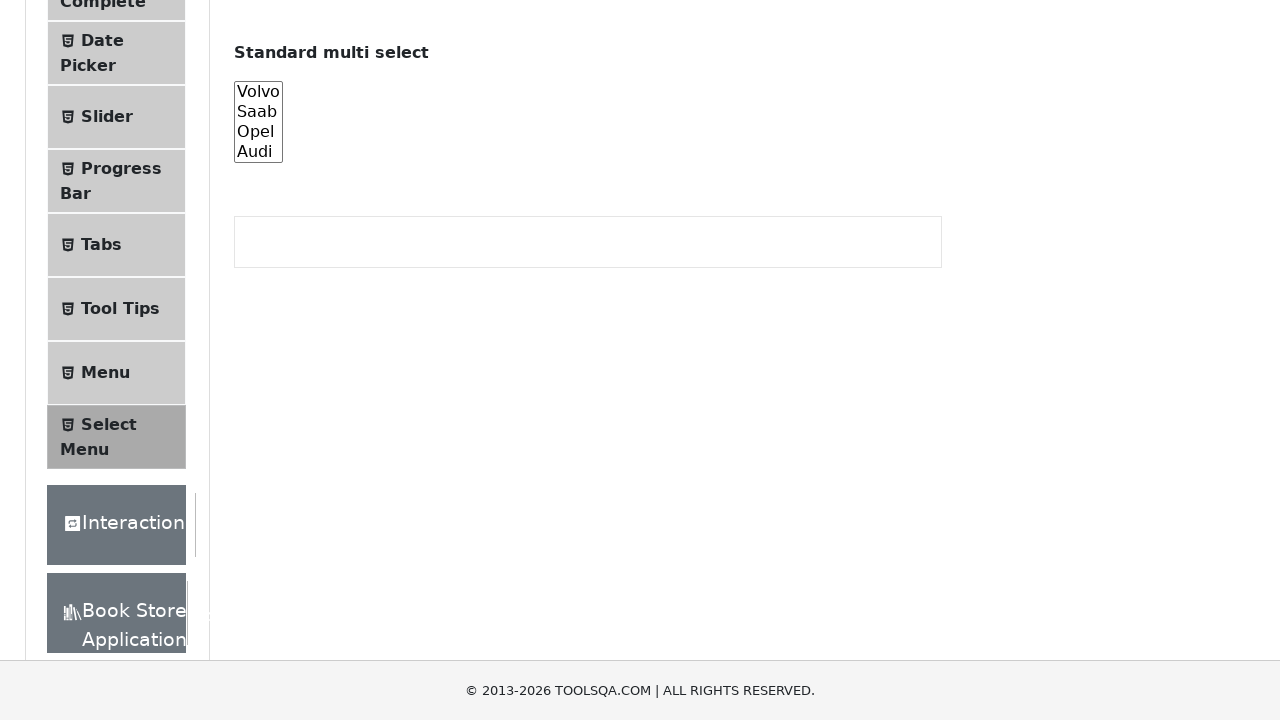

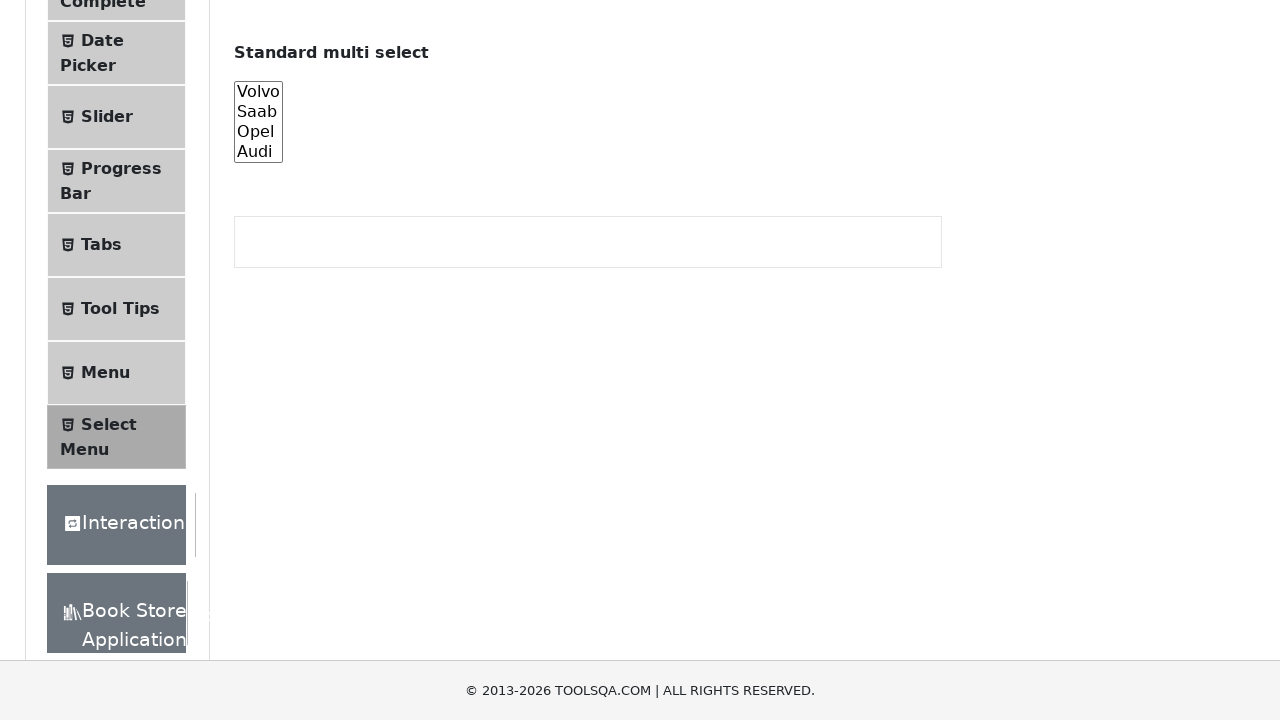